Tests an e-commerce checkout flow by adding items to cart, applying a promo code, and completing the order with country selection

Starting URL: https://rahulshettyacademy.com/seleniumPractise/#/

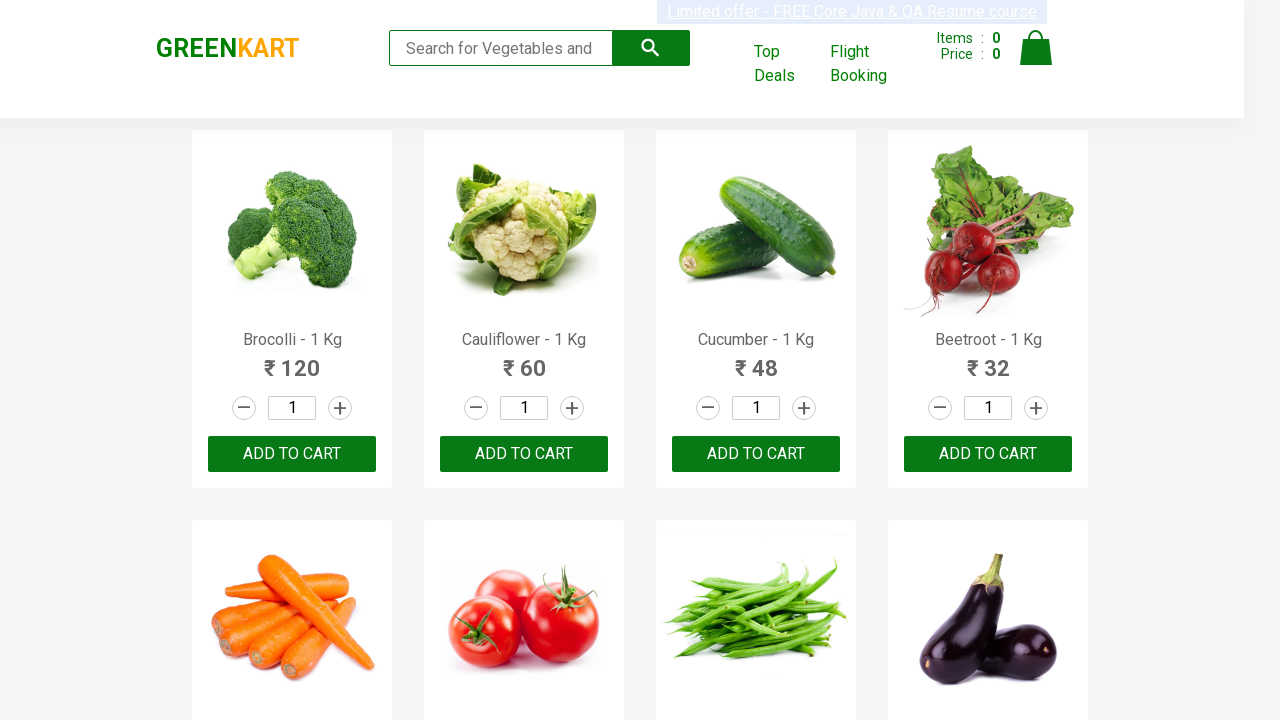

Added Cucumber to cart at (756, 454) on xpath=//h4[text()='Cucumber - 1 Kg']/following-sibling::div[2]/button[text()='AD
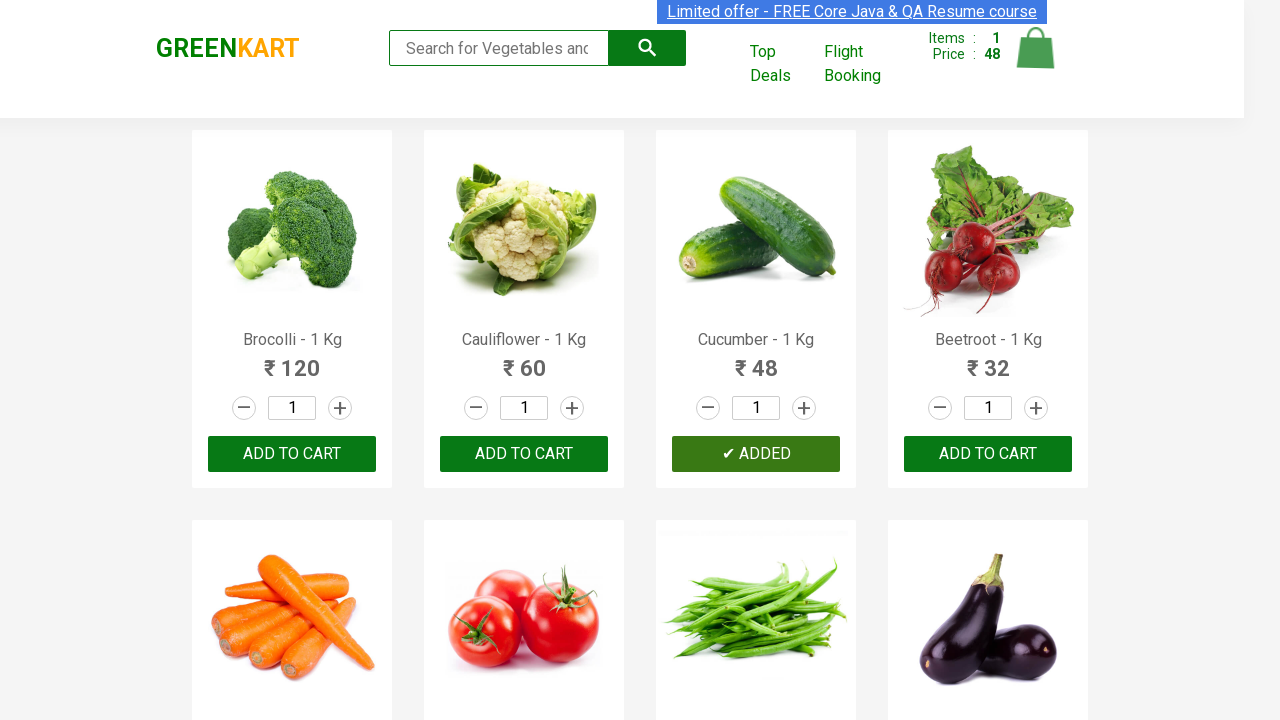

Added Beetroot to cart at (988, 454) on xpath=//h4[text()='Beetroot - 1 Kg']/following-sibling::div[2]/button[text()='AD
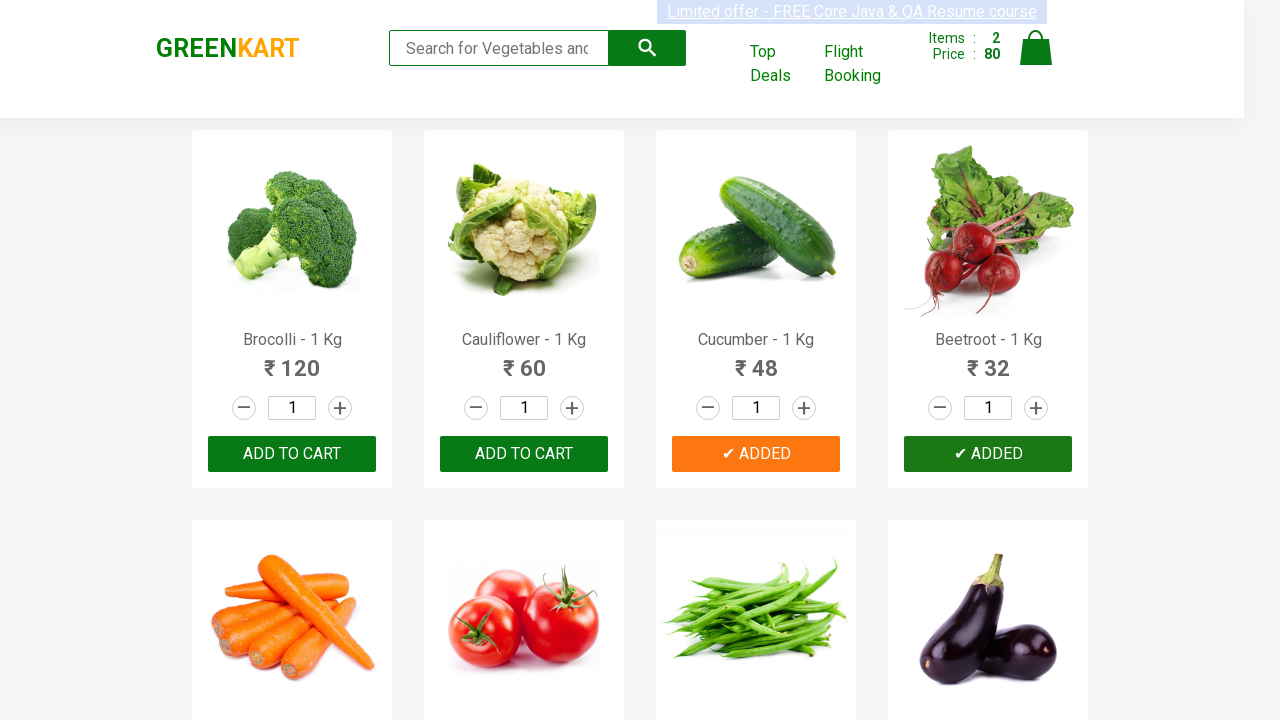

Waited for cart to update
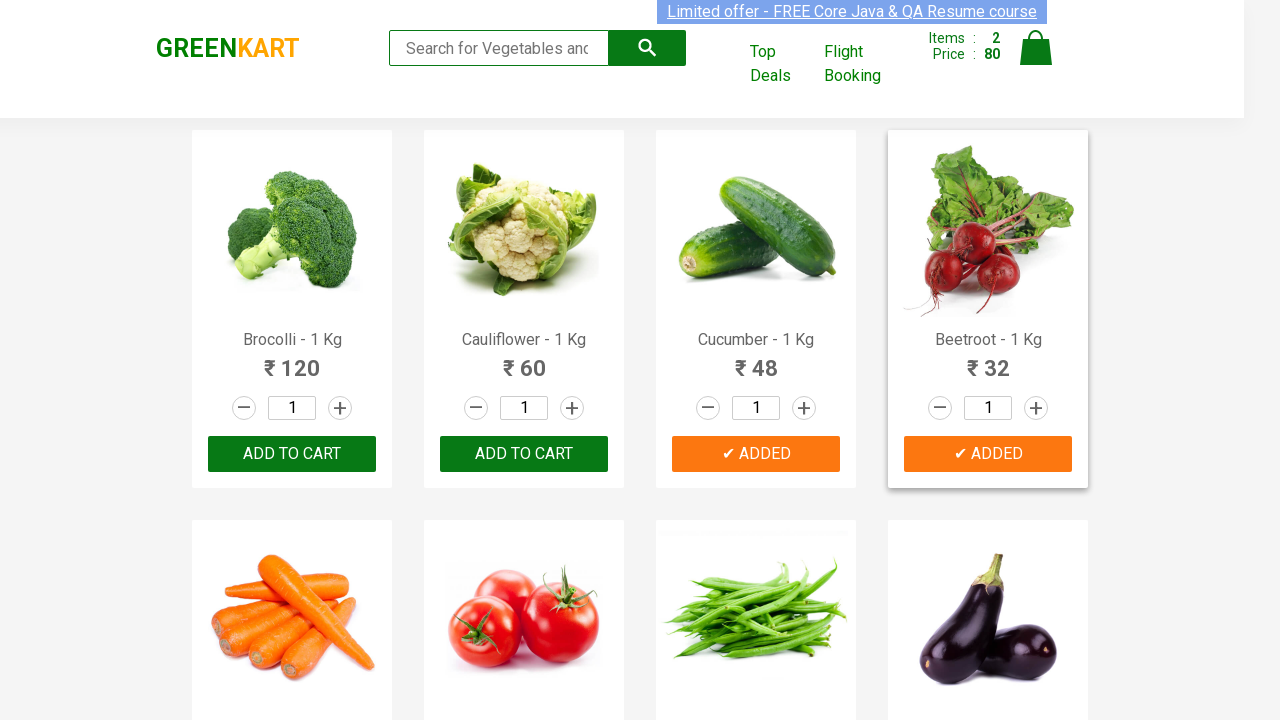

Opened shopping cart at (1036, 59) on .cart-icon
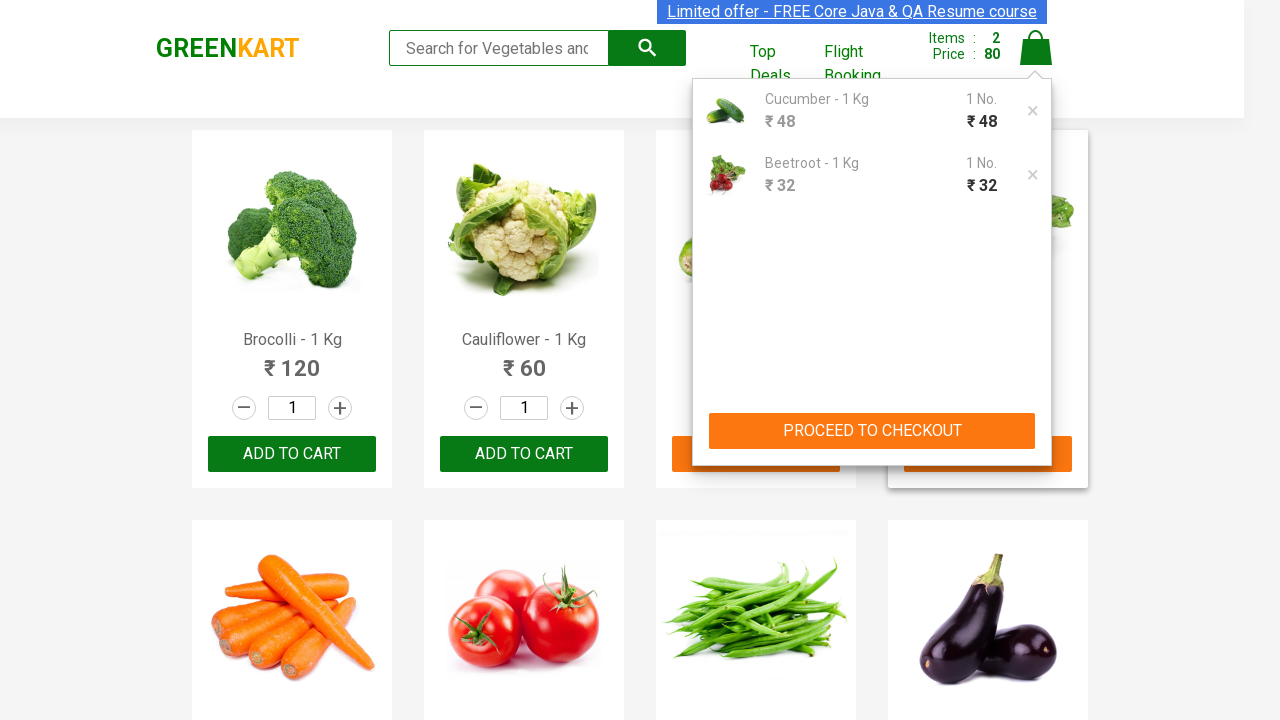

Clicked Proceed to Checkout button at (872, 431) on xpath=//button[text()='PROCEED TO CHECKOUT']
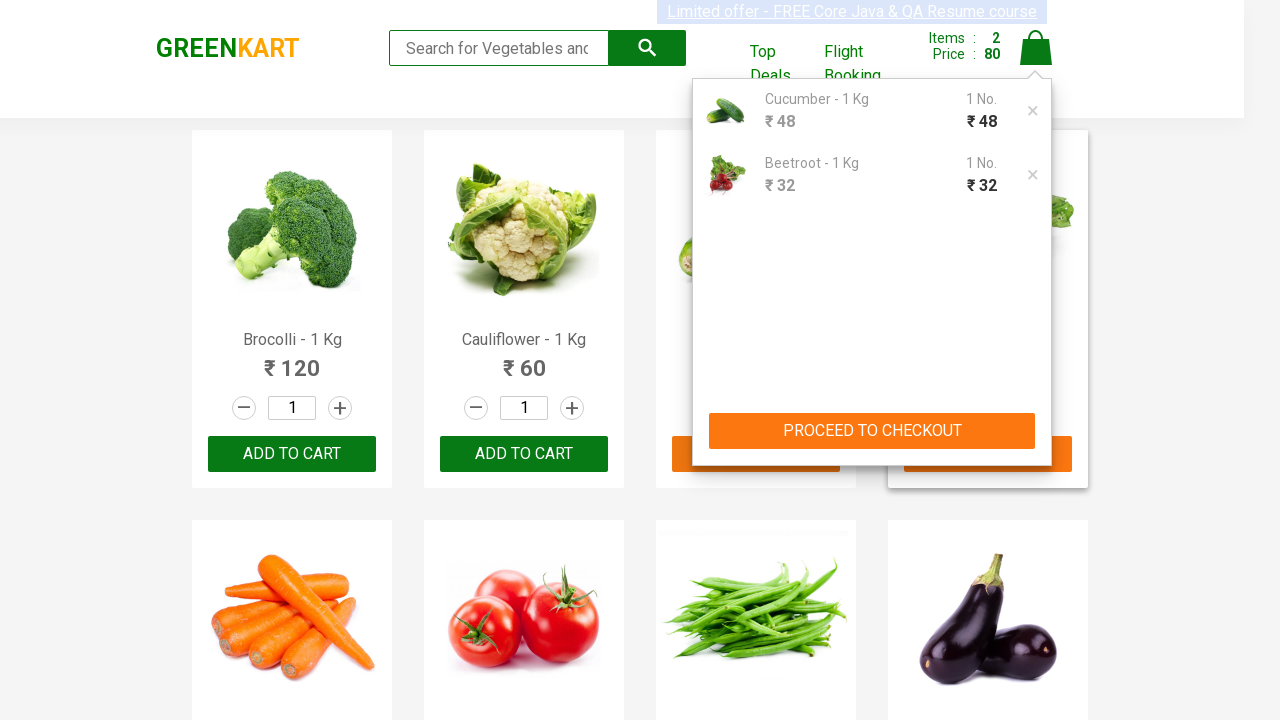

Entered promo code 'rahulshettyacademy' on [placeholder='Enter promo code']
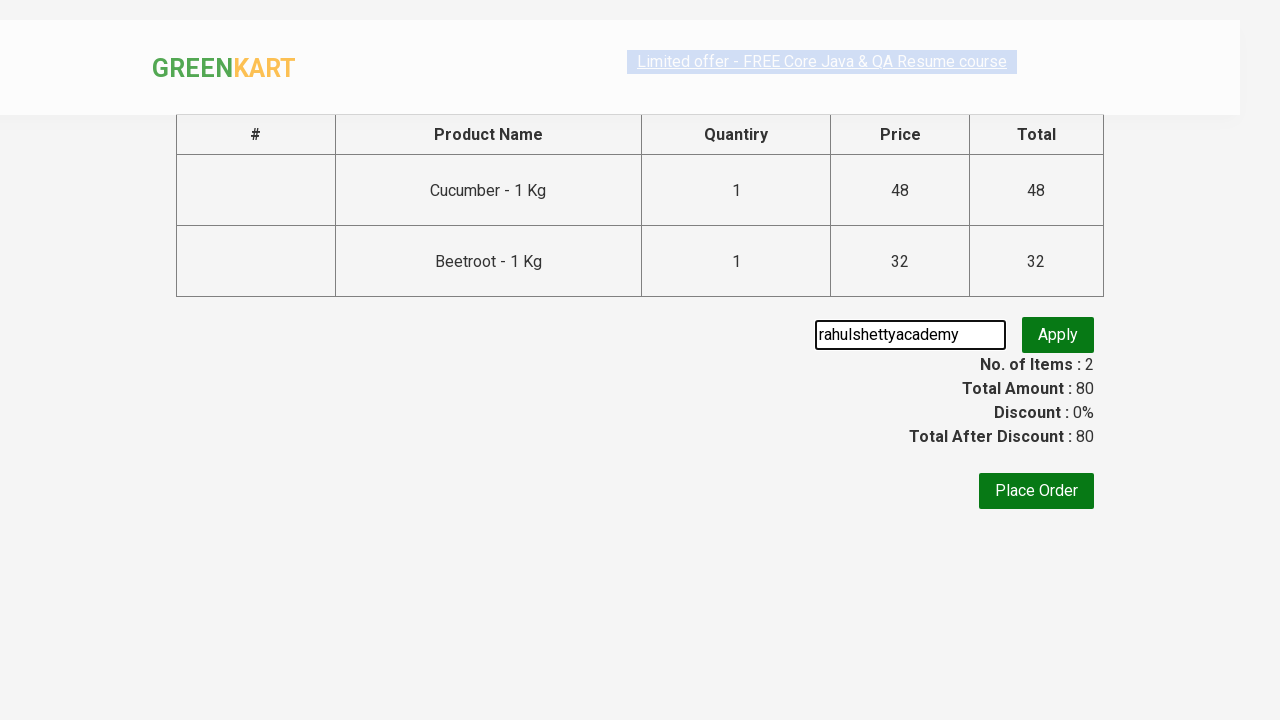

Applied promo code at (1058, 335) on xpath=//button[text()='Apply']
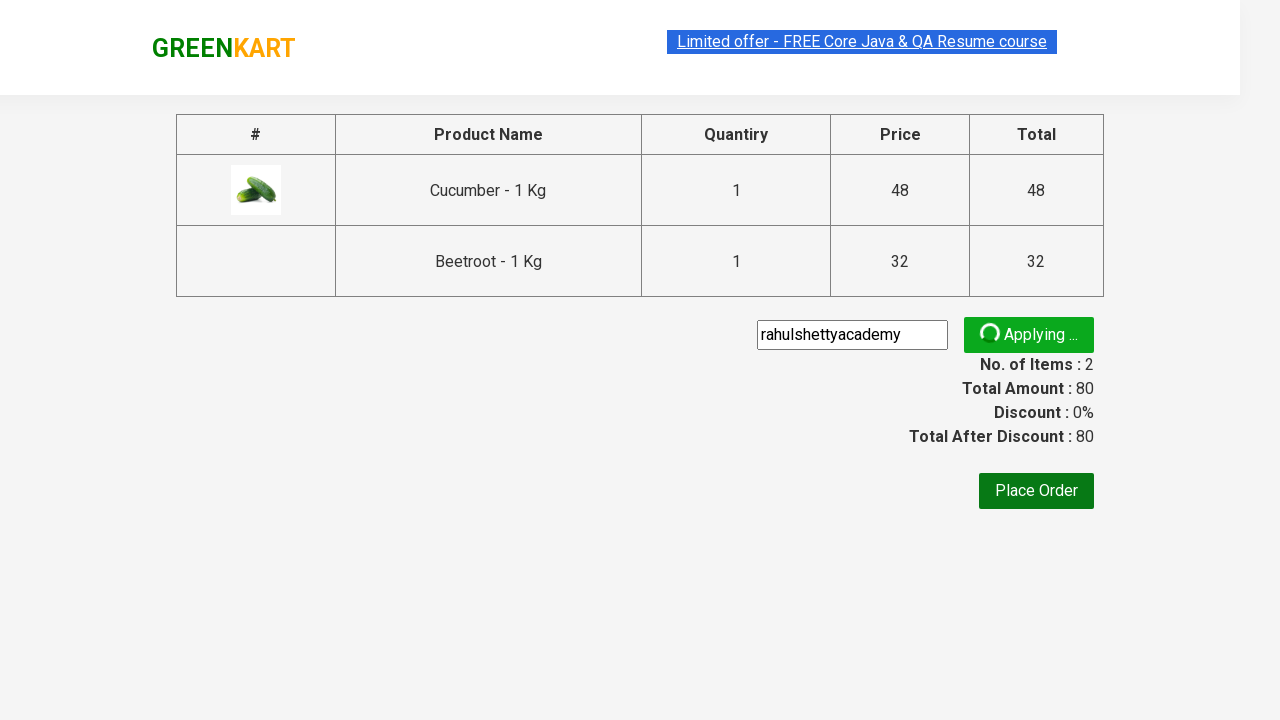

Promo code confirmation message appeared
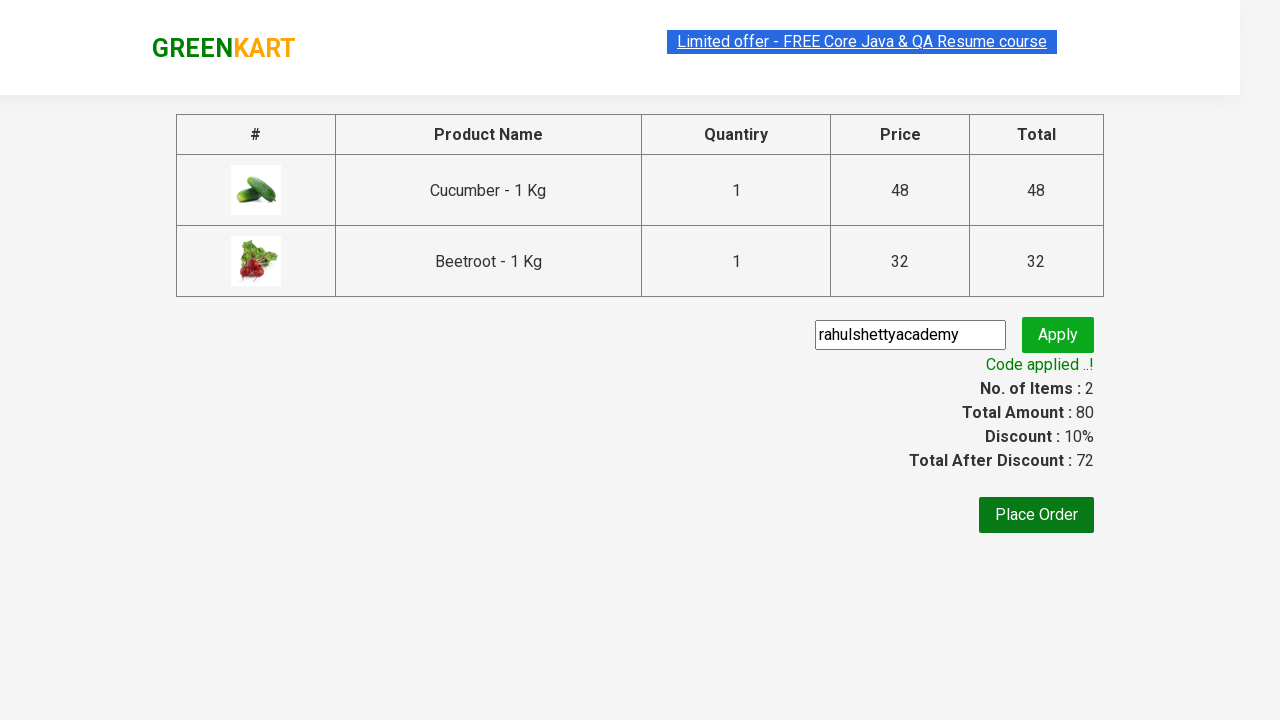

Clicked Place Order button at (1036, 515) on xpath=//button[text()='Place Order']
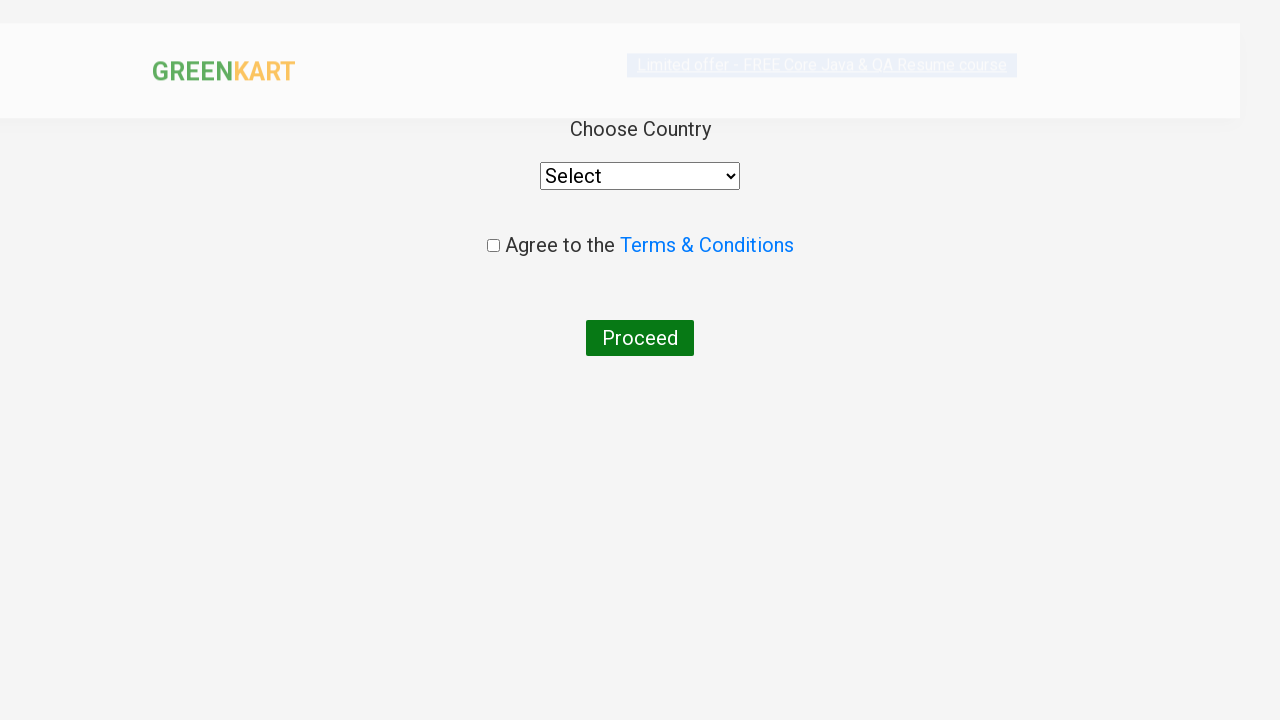

Selected 'India' from country dropdown on //label[text()='Choose Country']/following-sibling::div/select
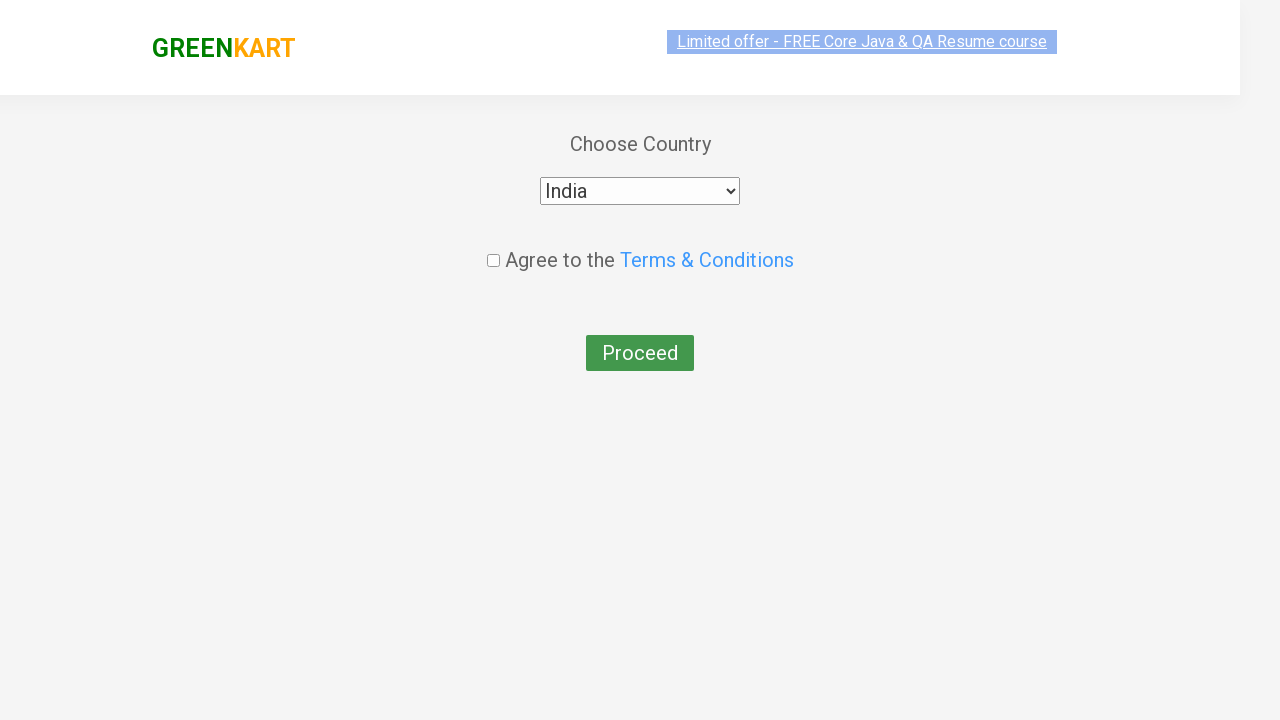

Checked agreement checkbox at (493, 246) on .chkAgree
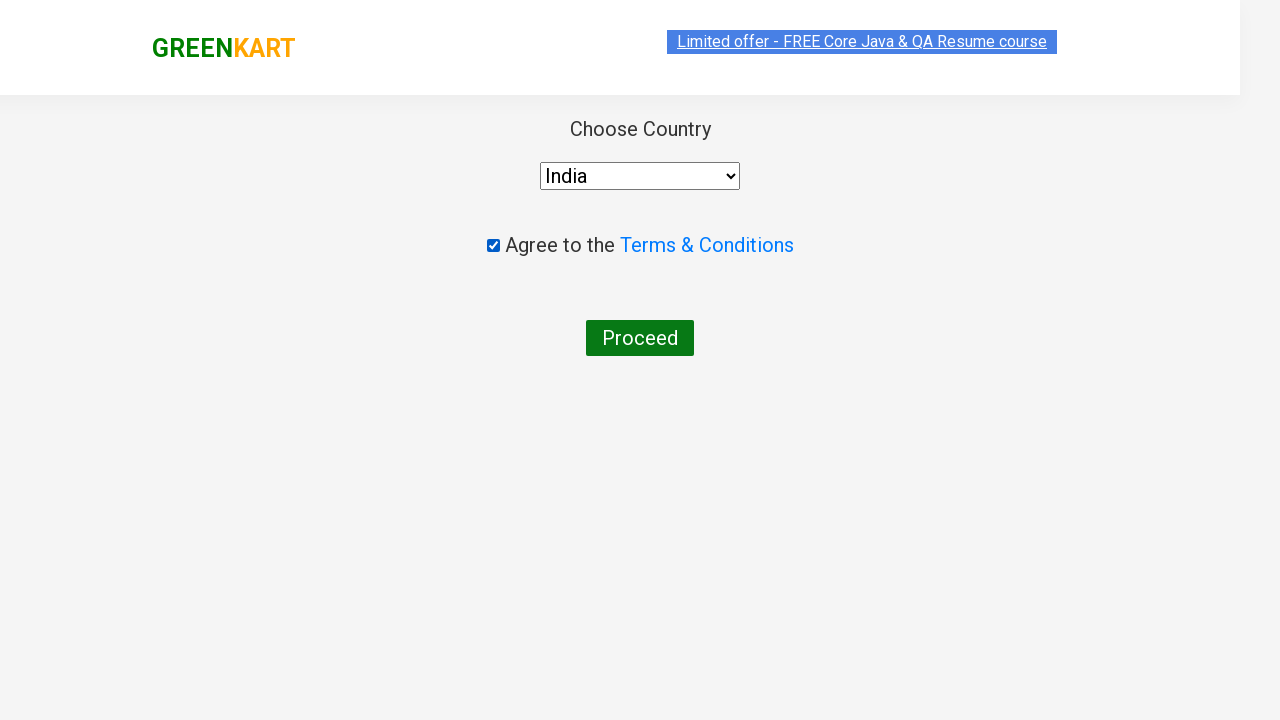

Clicked Proceed button to complete order at (640, 338) on xpath=//button[text()='Proceed']
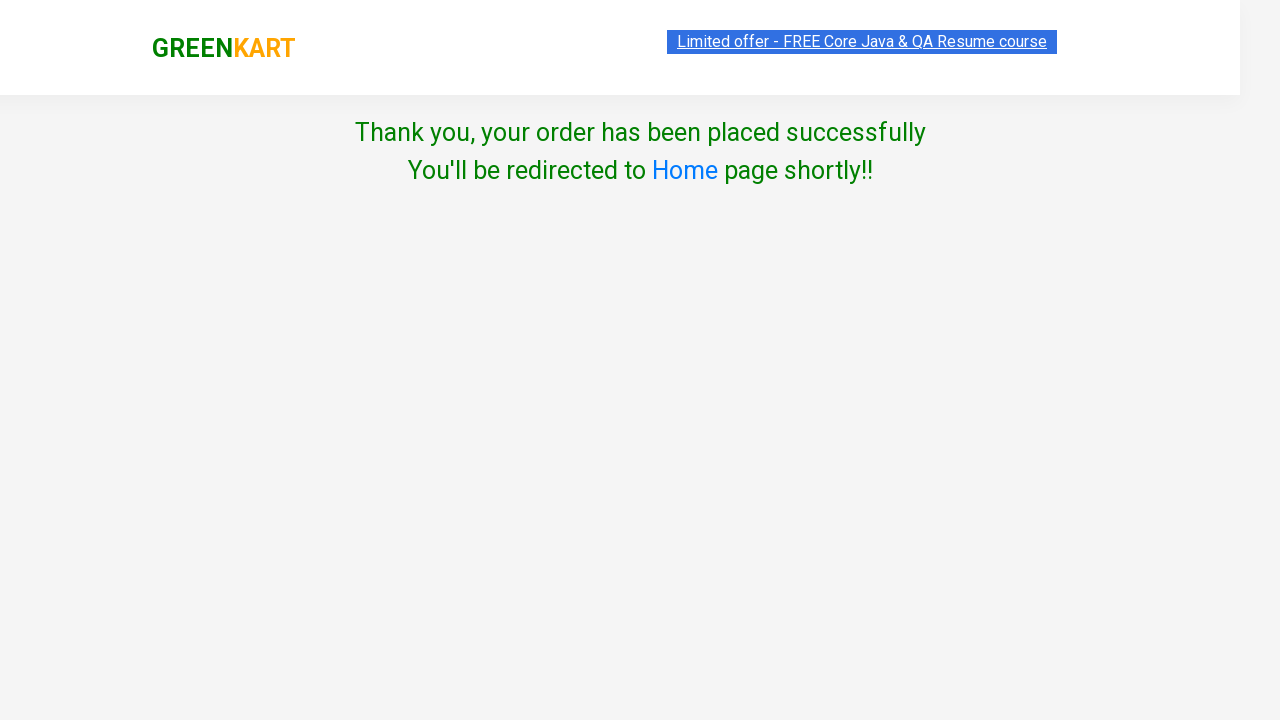

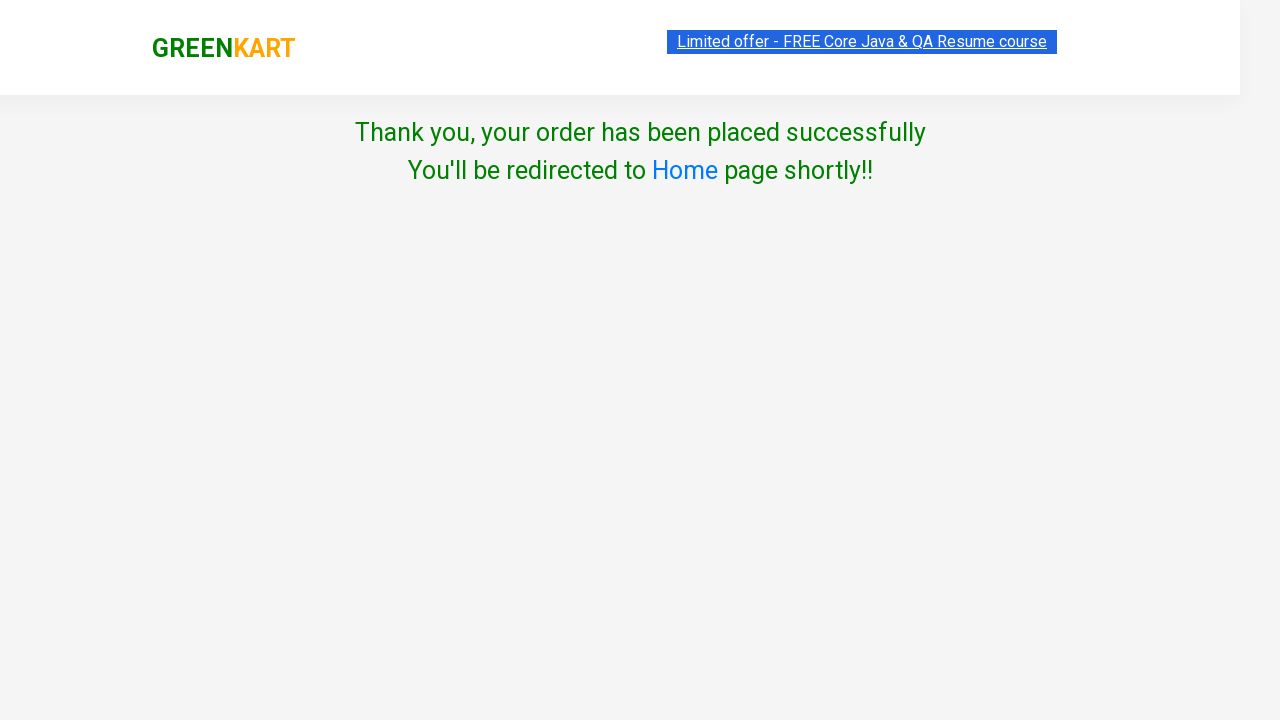